Tests handling of text input fields by filling name, email, phone, and textarea fields using different Playwright approaches

Starting URL: https://testautomationpractice.blogspot.com/

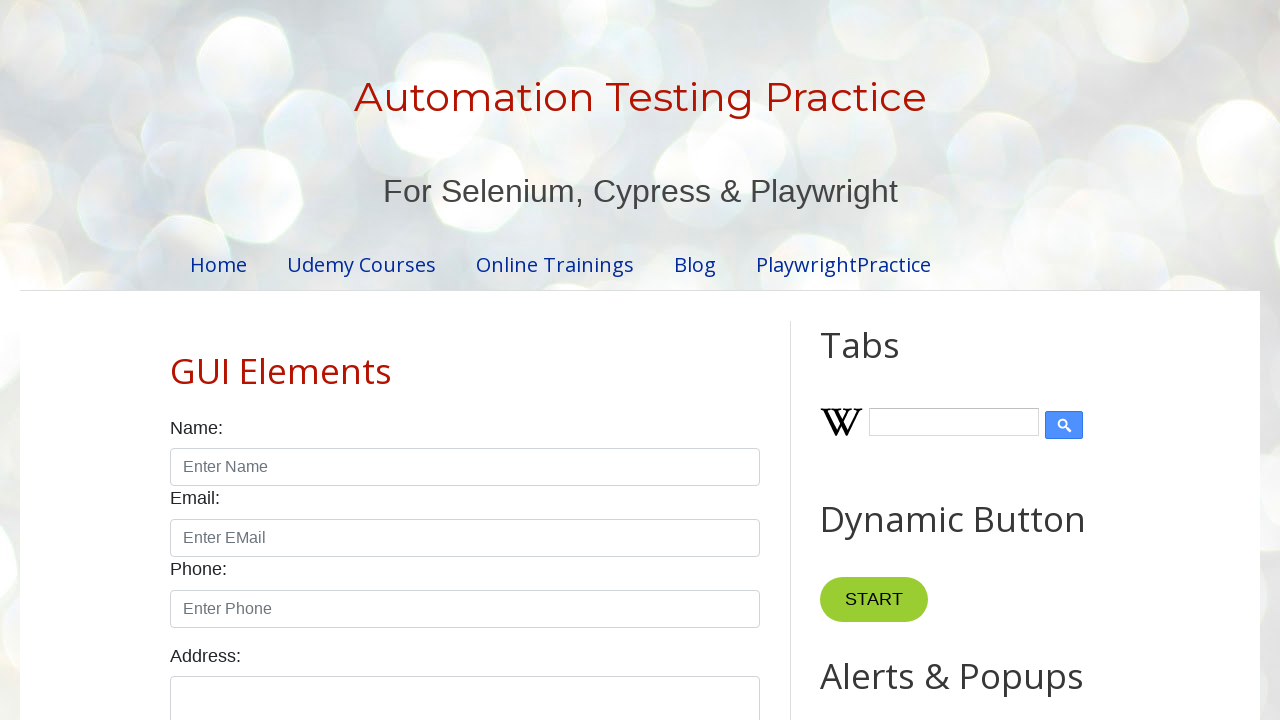

Filled name field with 'Sachin' using locator.fill() on [id="name"]
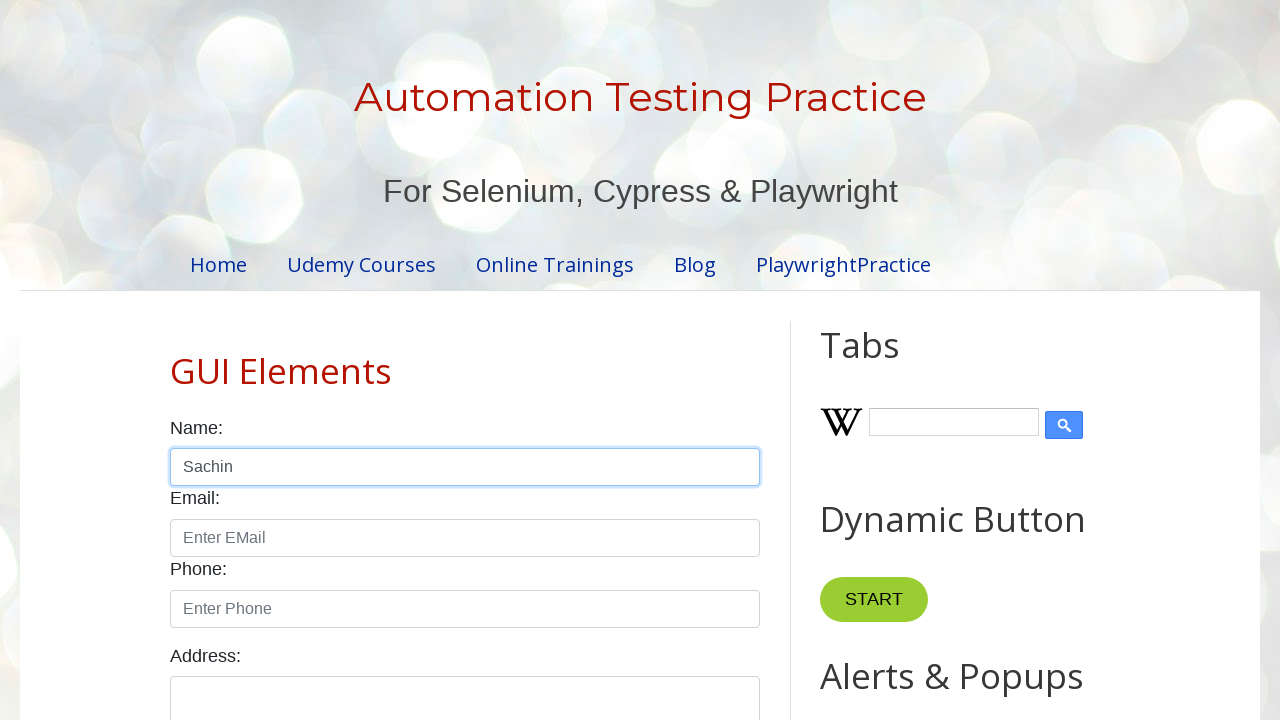

Filled email field with 's@ch.in' using page.fill() on [id="email"]
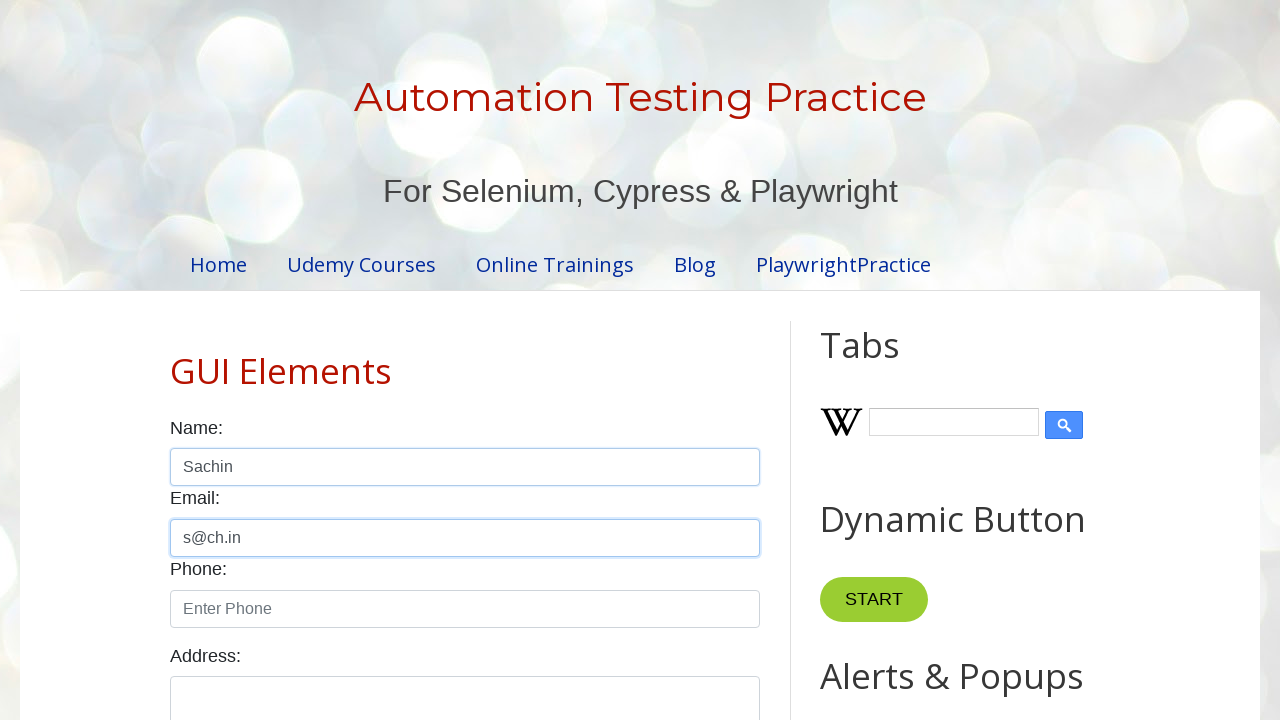

Typed phone number '1234567890' using locator.type() on [id="phone"]
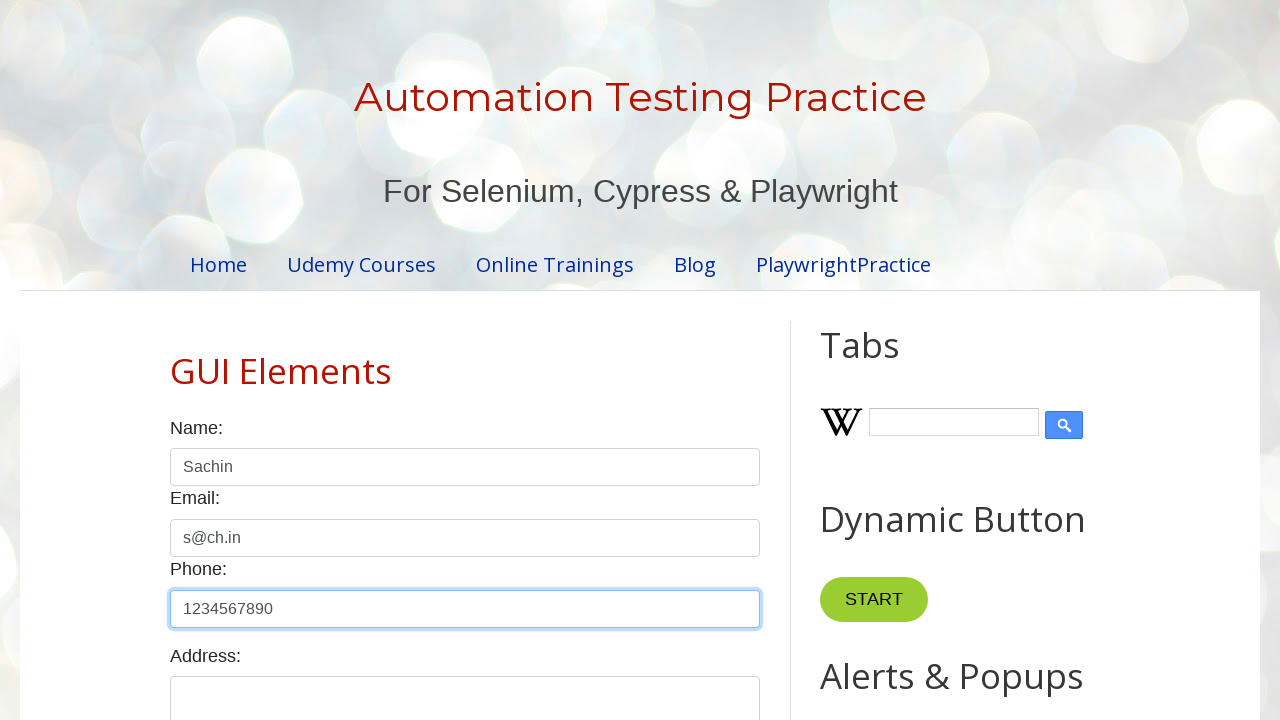

Typed textarea content 'Sachin kn, Chikkamagaluru (D)' using page.type() on [id="textarea"]
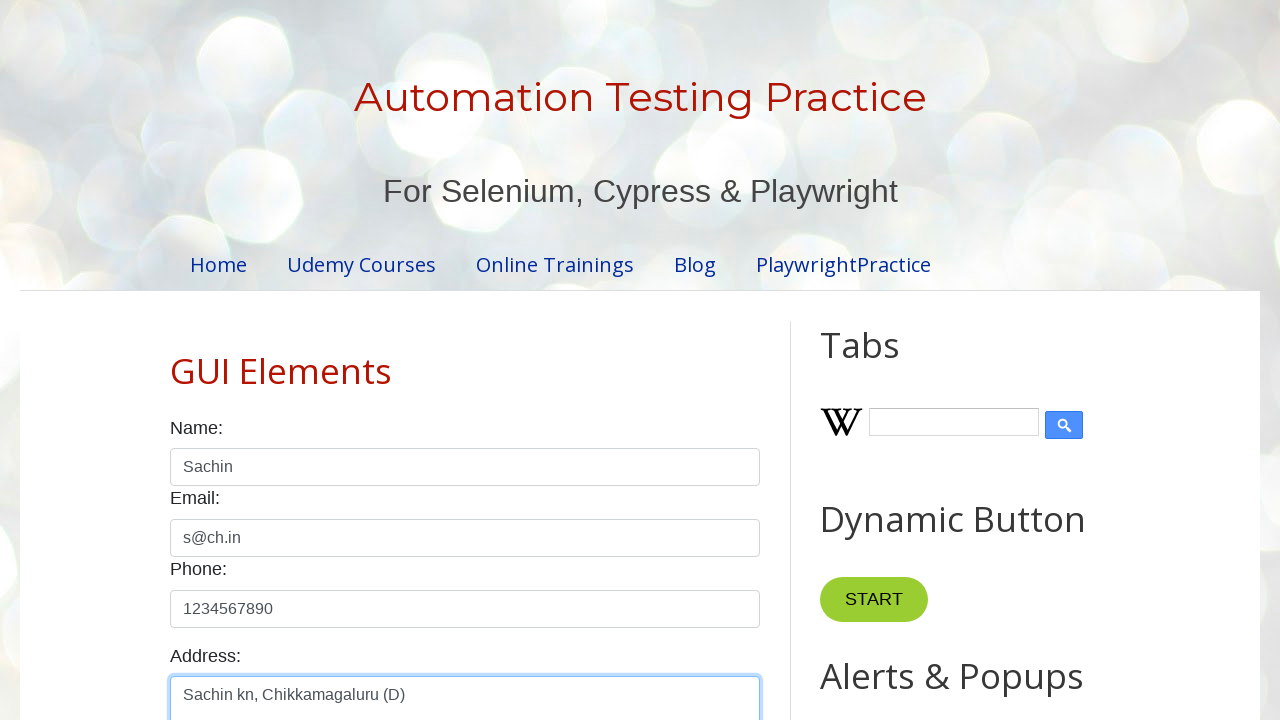

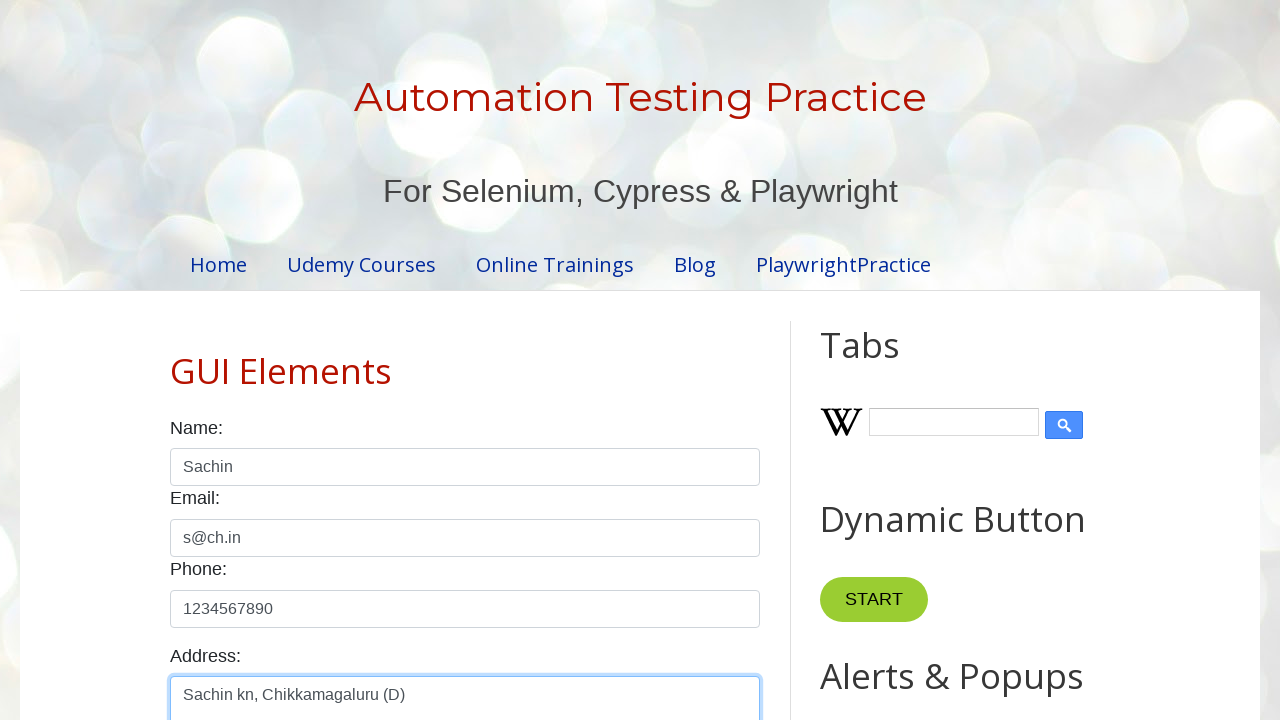